Navigates to Laptops category and clicks on a product to verify the Add to Cart button is displayed

Starting URL: https://www.demoblaze.com

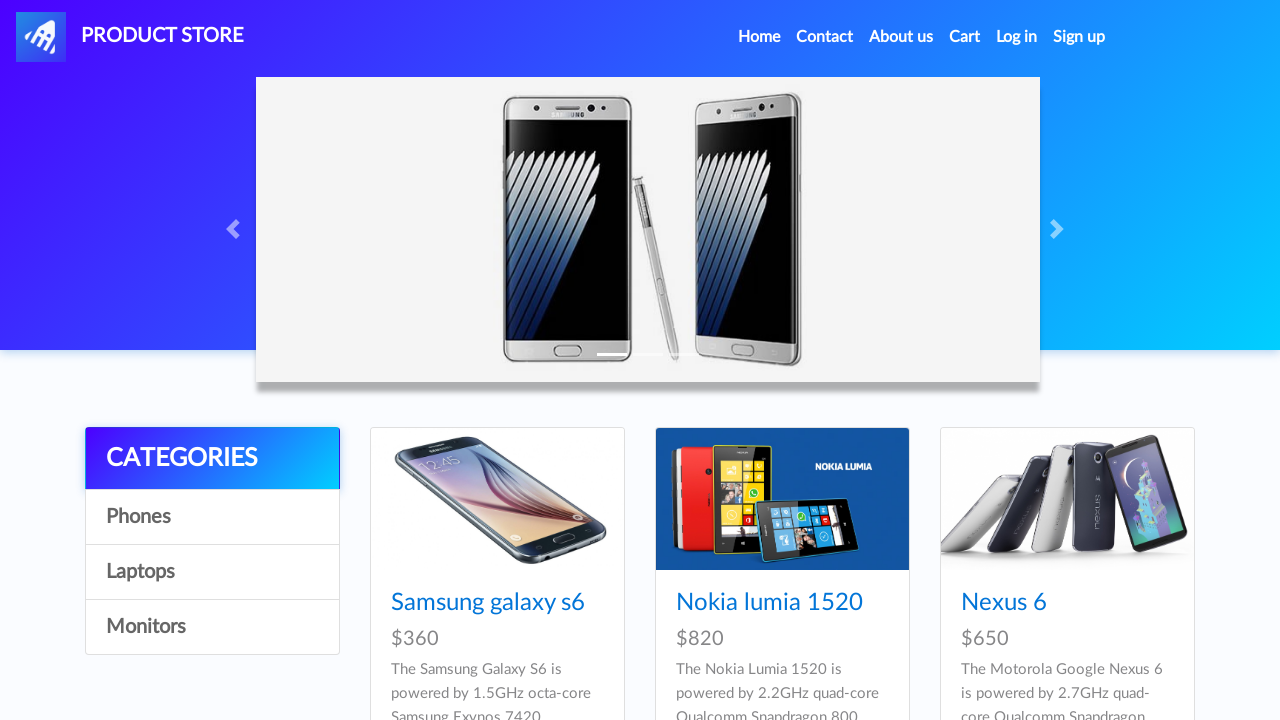

Clicked on Laptops category at (212, 627) on div.list-group a:nth-child(4)
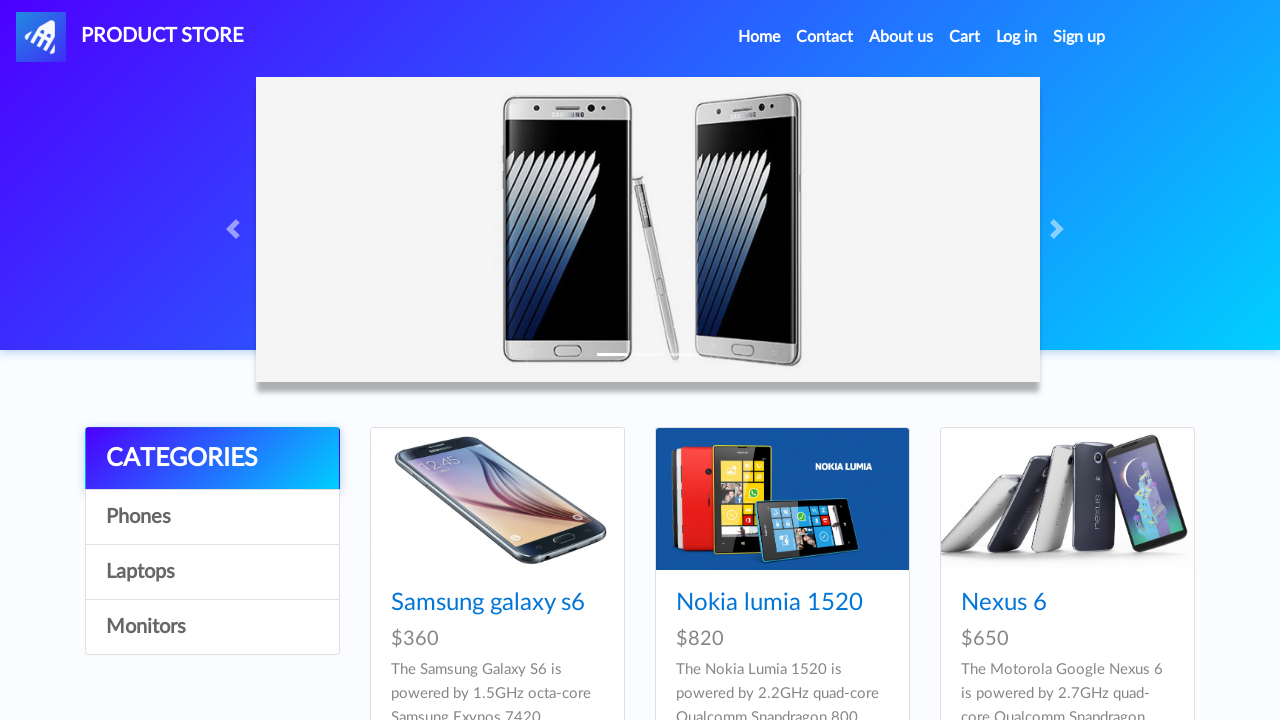

Waited 1 second for products to load
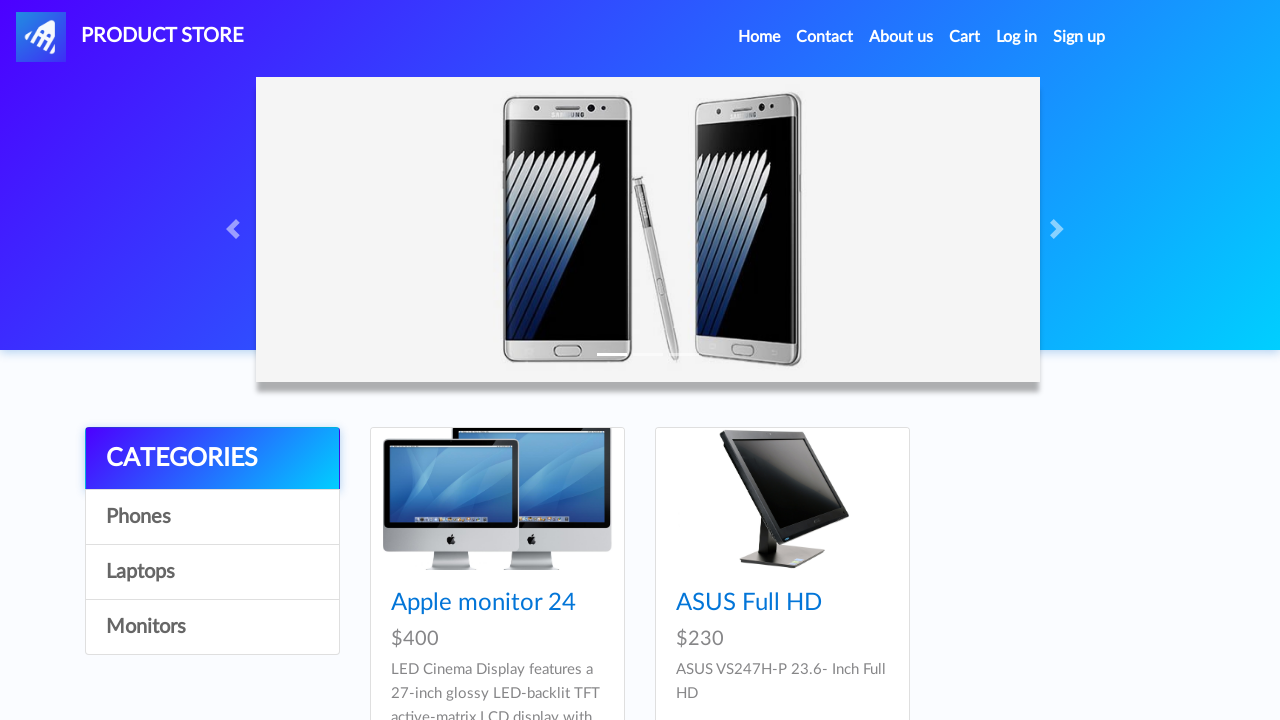

Clicked on laptop product link at (484, 603) on div.card-block h4 a[href='prod.html?idp_=10']
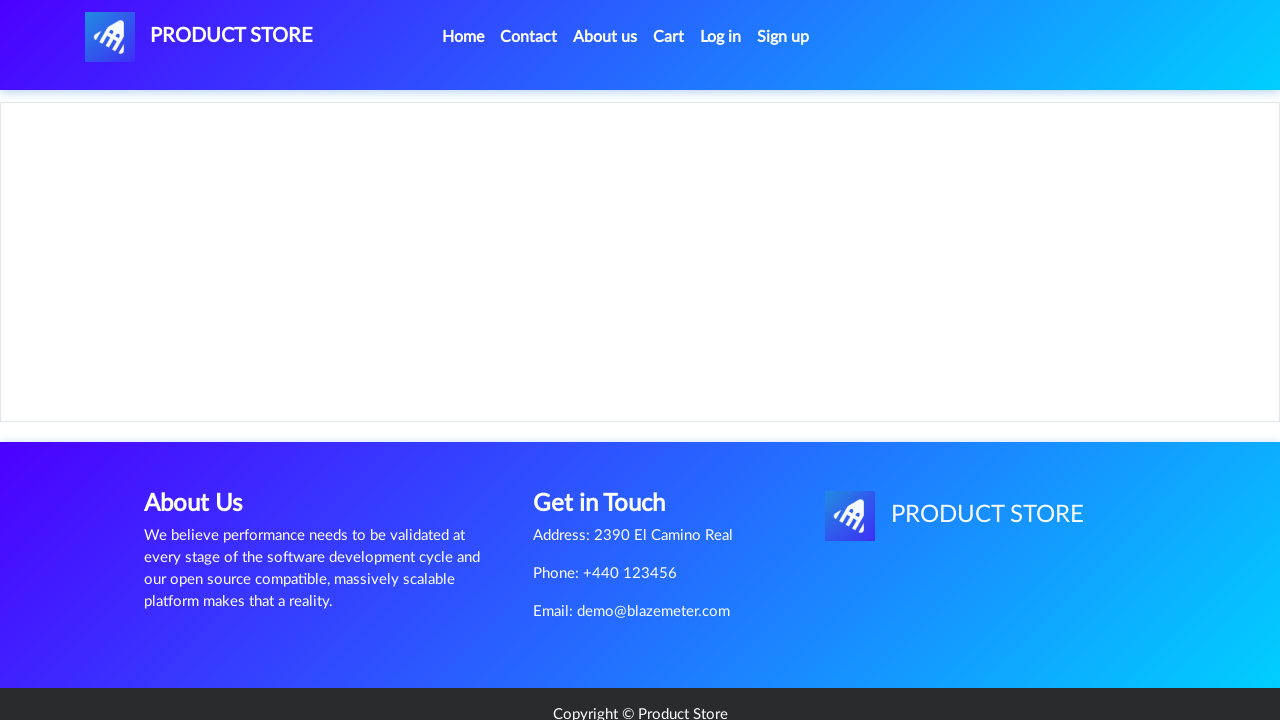

Add to Cart button is displayed
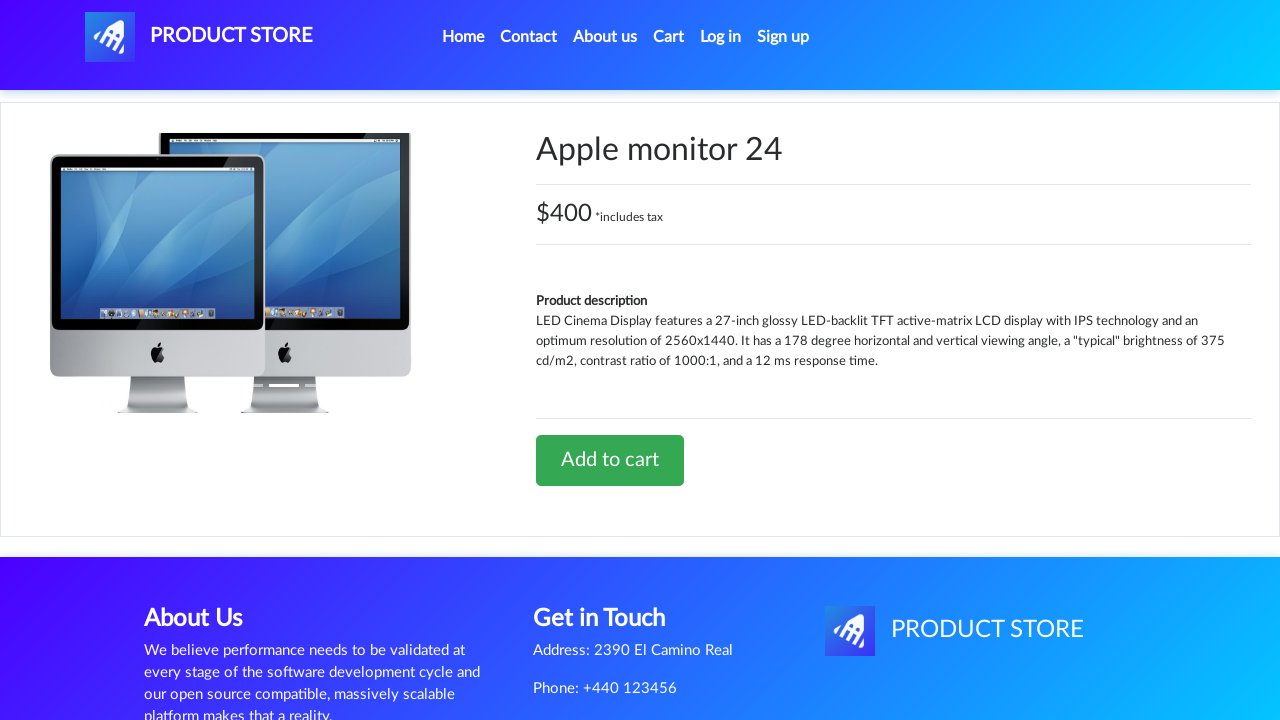

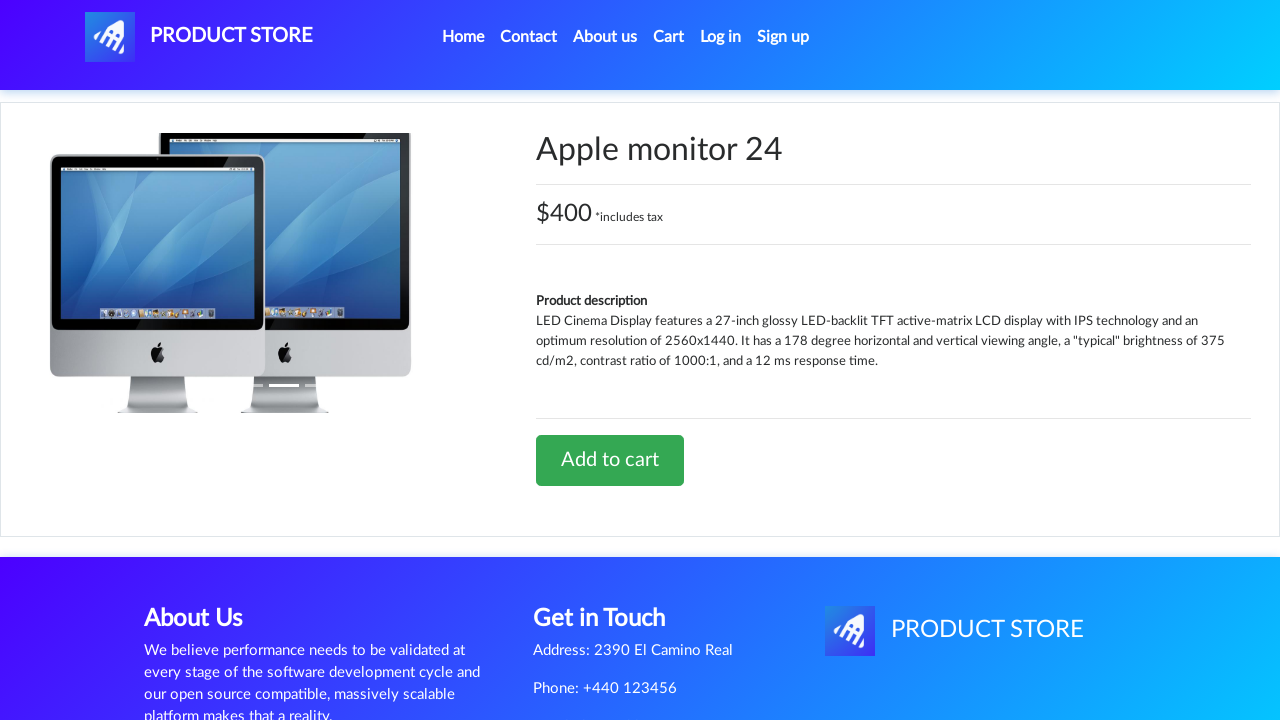